Solves a math problem by extracting a value from an element attribute, calculating the result, and submitting a form with checkbox and radio button selections

Starting URL: http://suninjuly.github.io/get_attribute.html

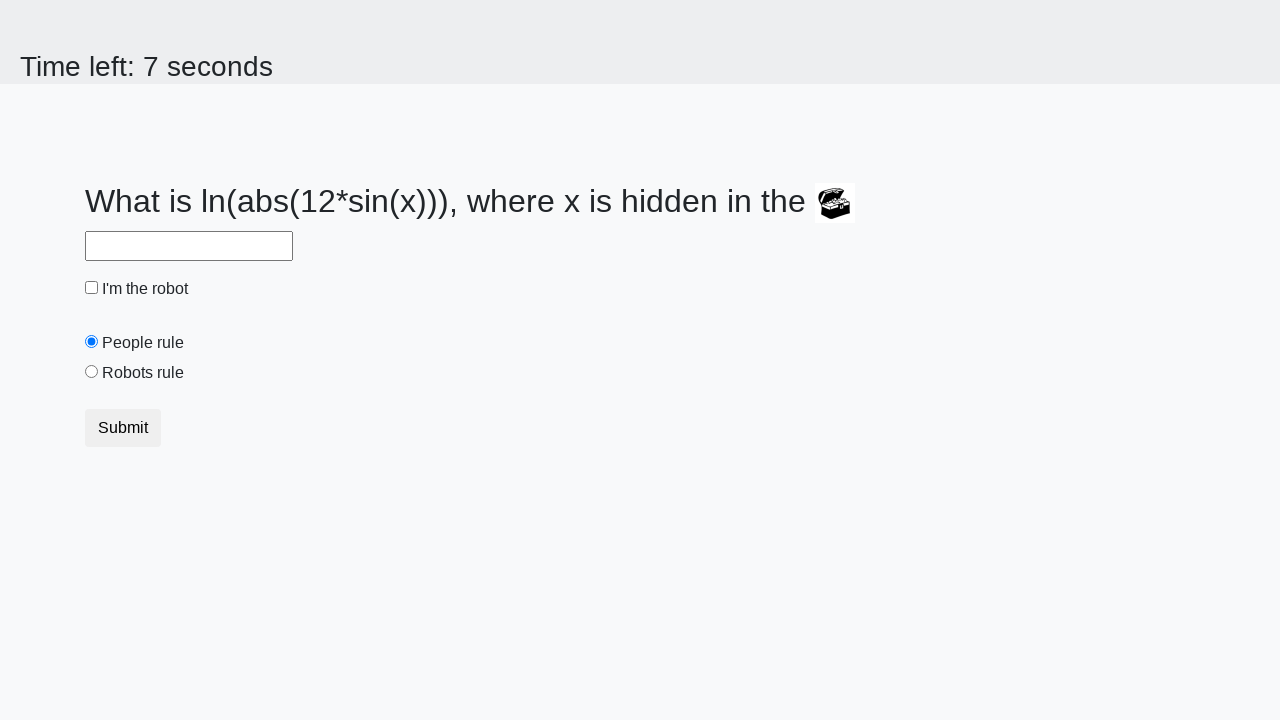

Located treasure element
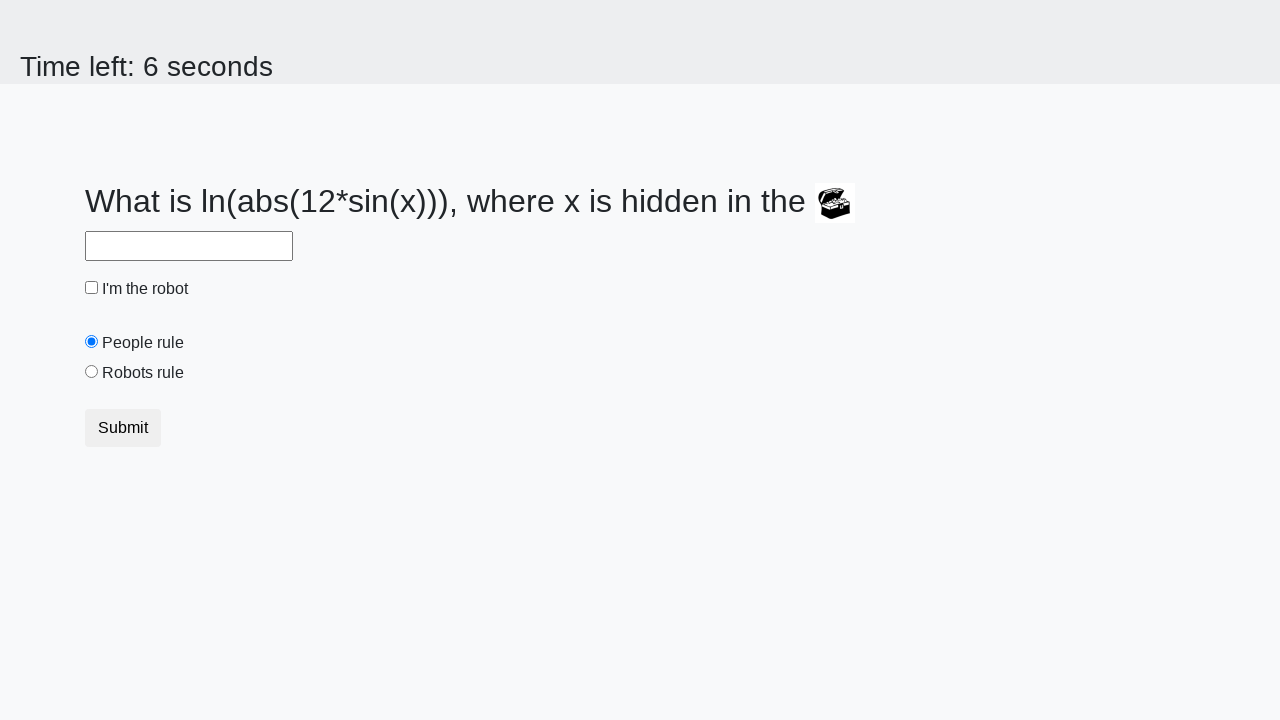

Extracted valuex attribute from treasure element: 523
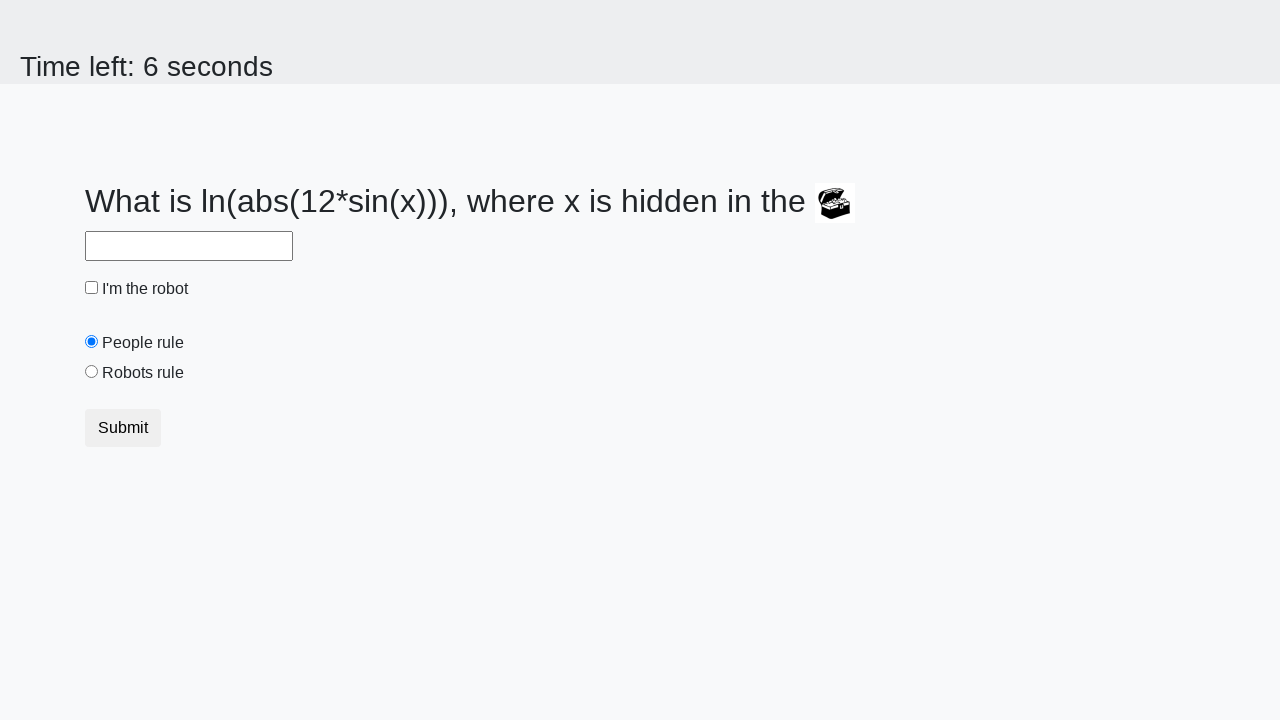

Calculated math result using formula: log(abs(12*sin(523))) = 2.482078206761555
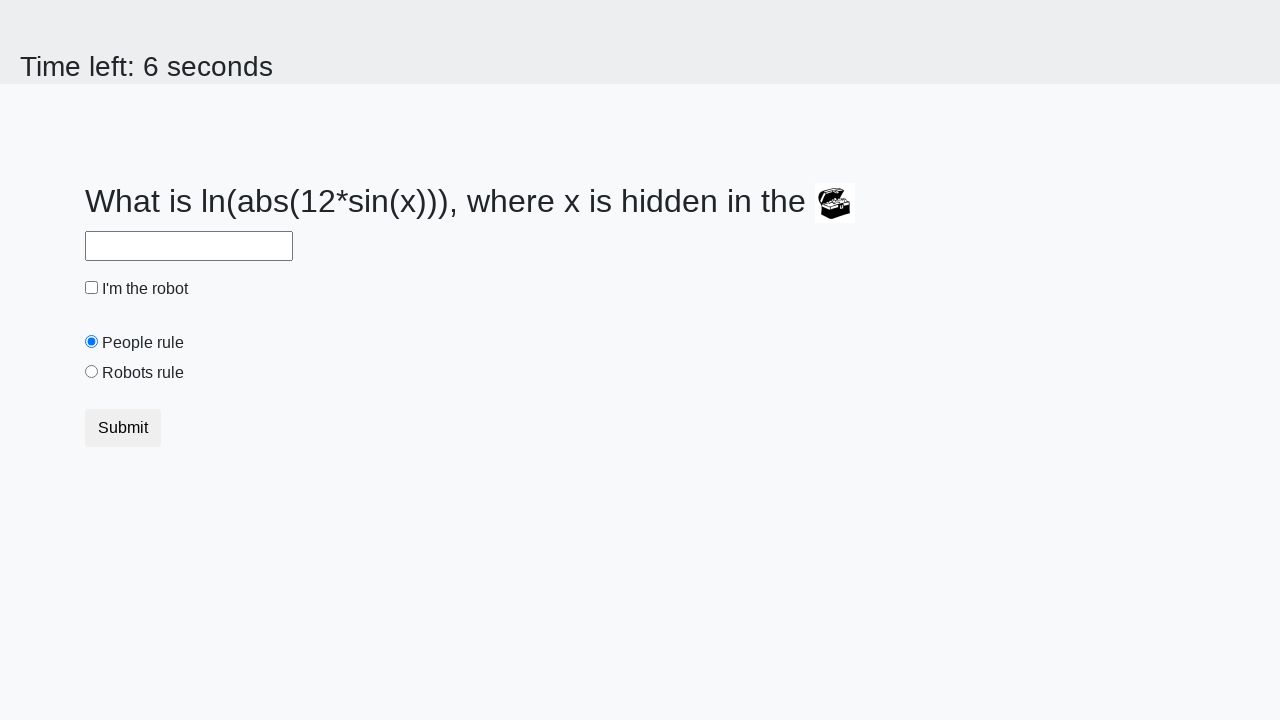

Filled answer field with calculated value: 2.482078206761555 on #answer
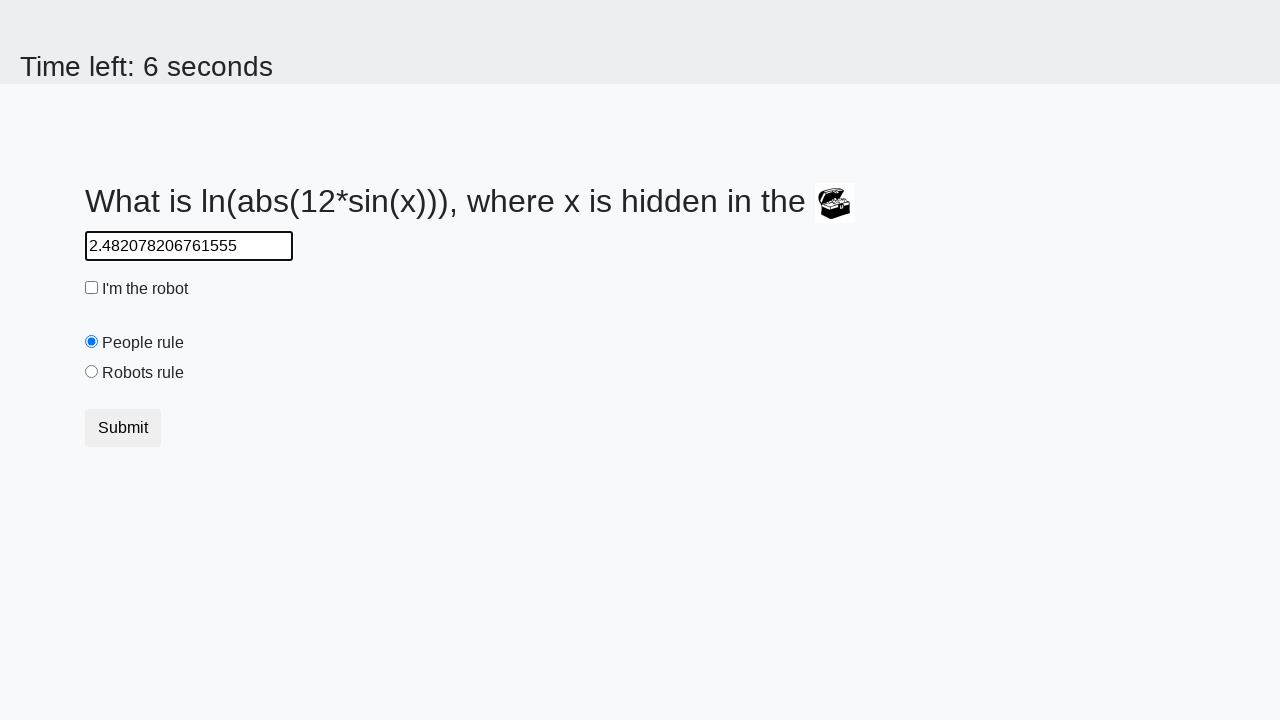

Checked the robot checkbox at (92, 288) on #robotCheckbox
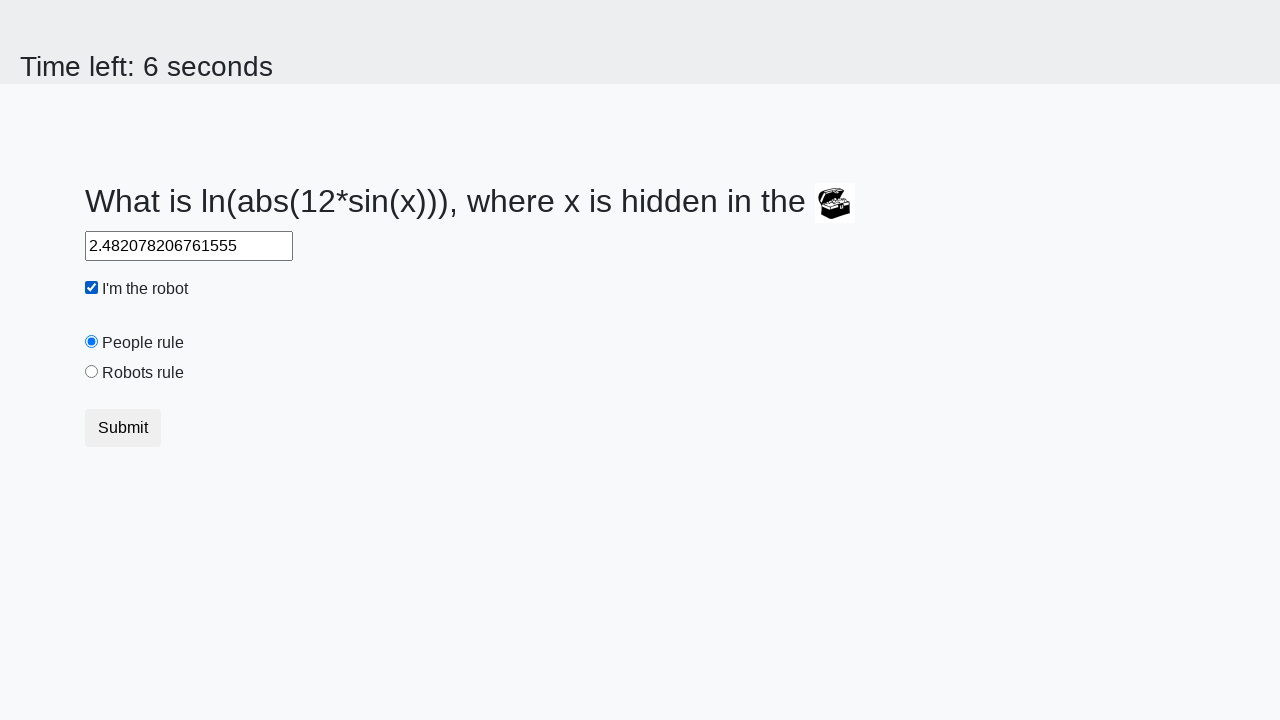

Selected the robots rule radio button at (92, 372) on #robotsRule
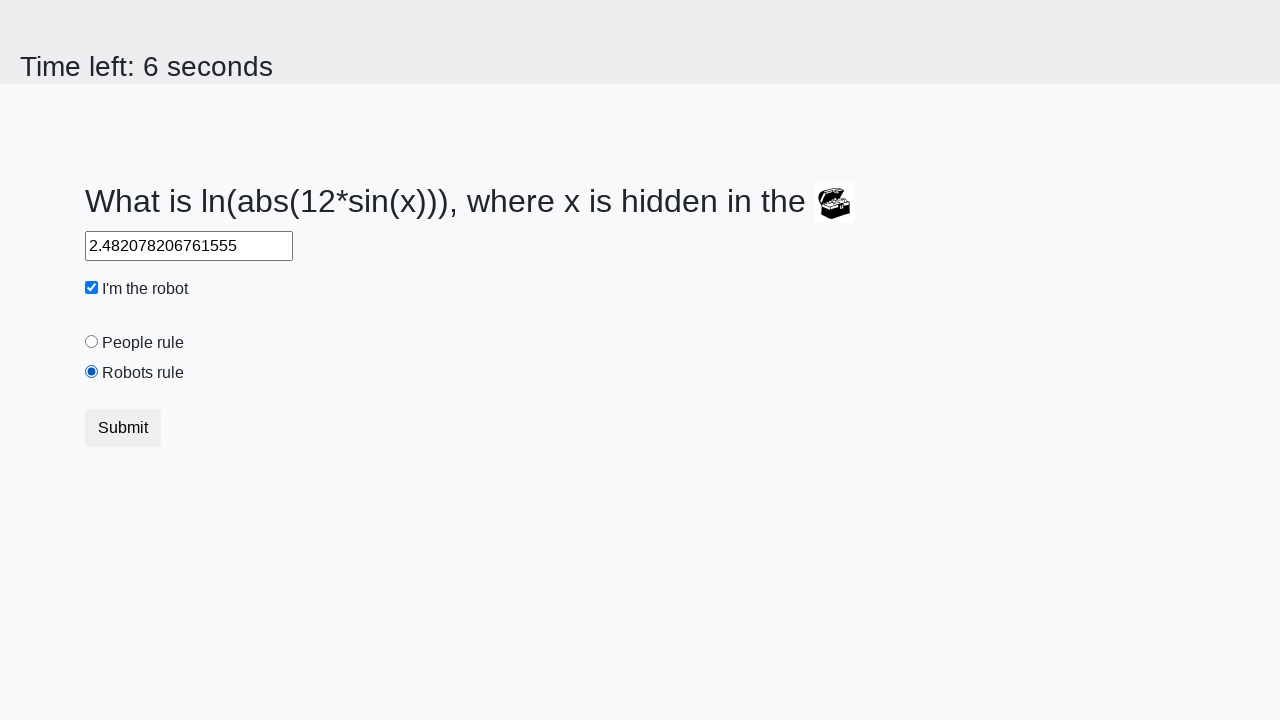

Clicked submit button to submit the form at (123, 428) on button.btn-default
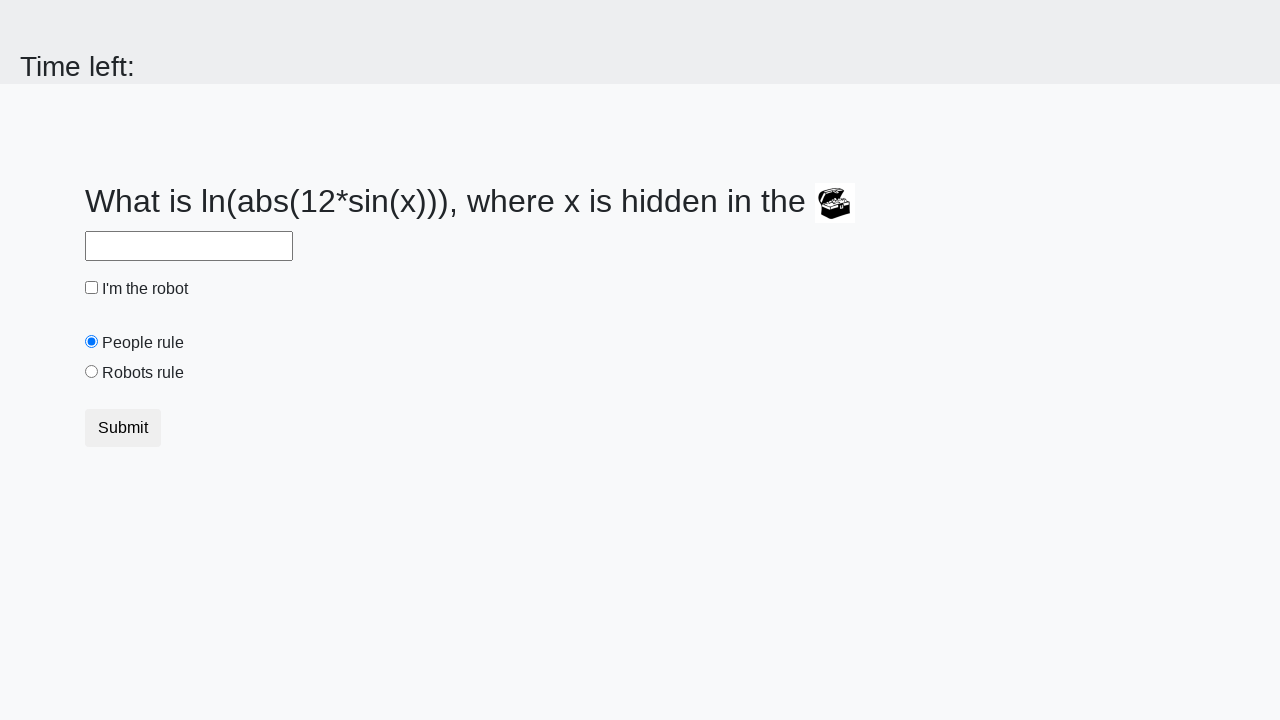

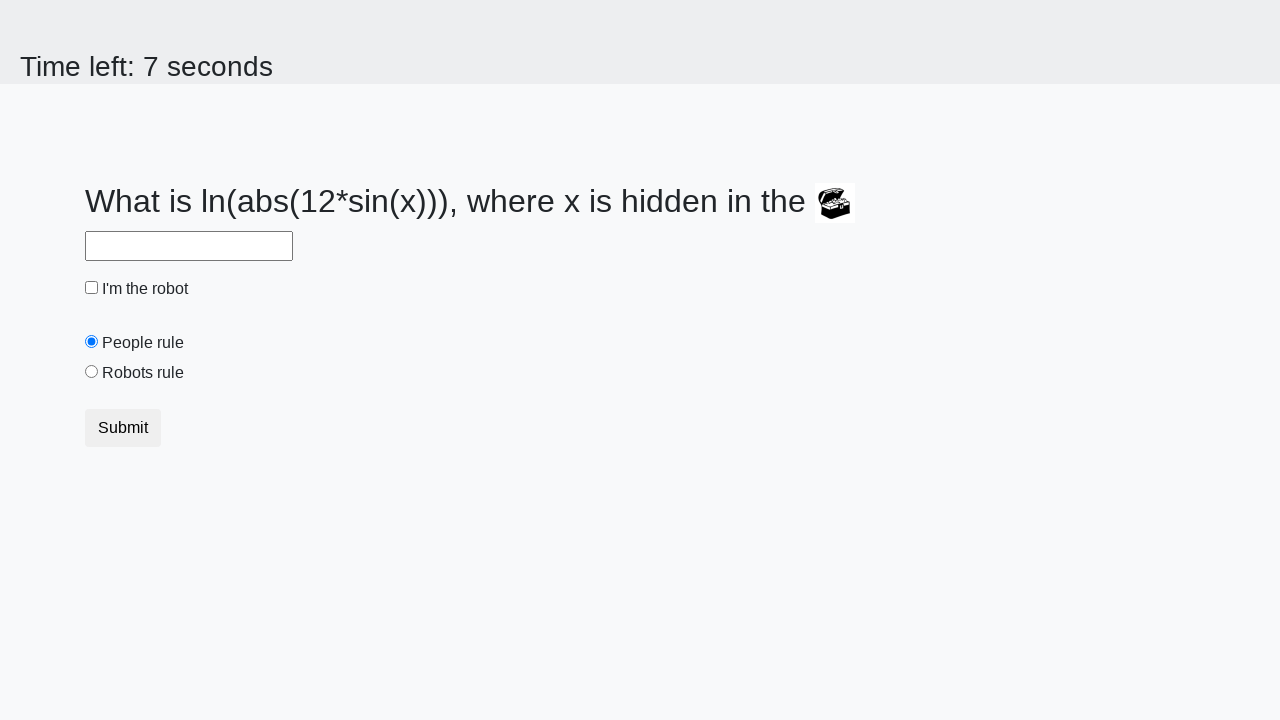